Tests an e-commerce flow by adding specific vegetables to cart, proceeding to checkout, and applying a promo code

Starting URL: https://rahulshettyacademy.com/seleniumPractise/

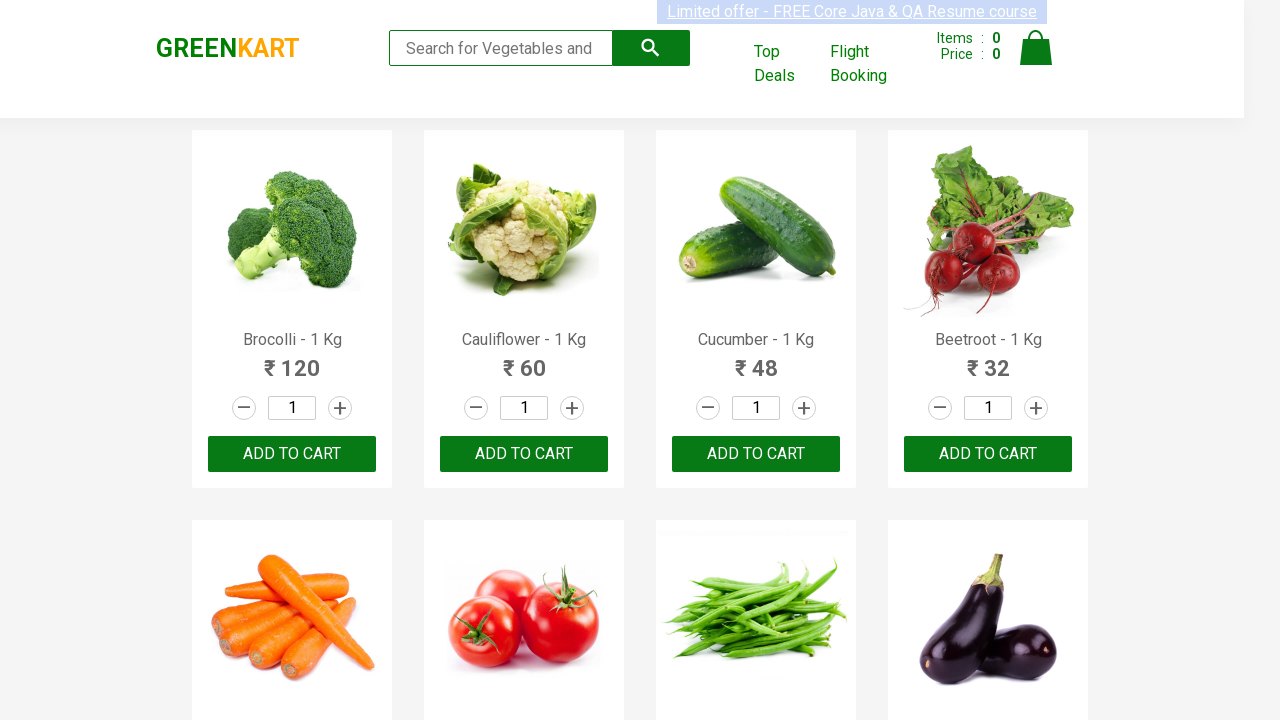

Waited for product list to load
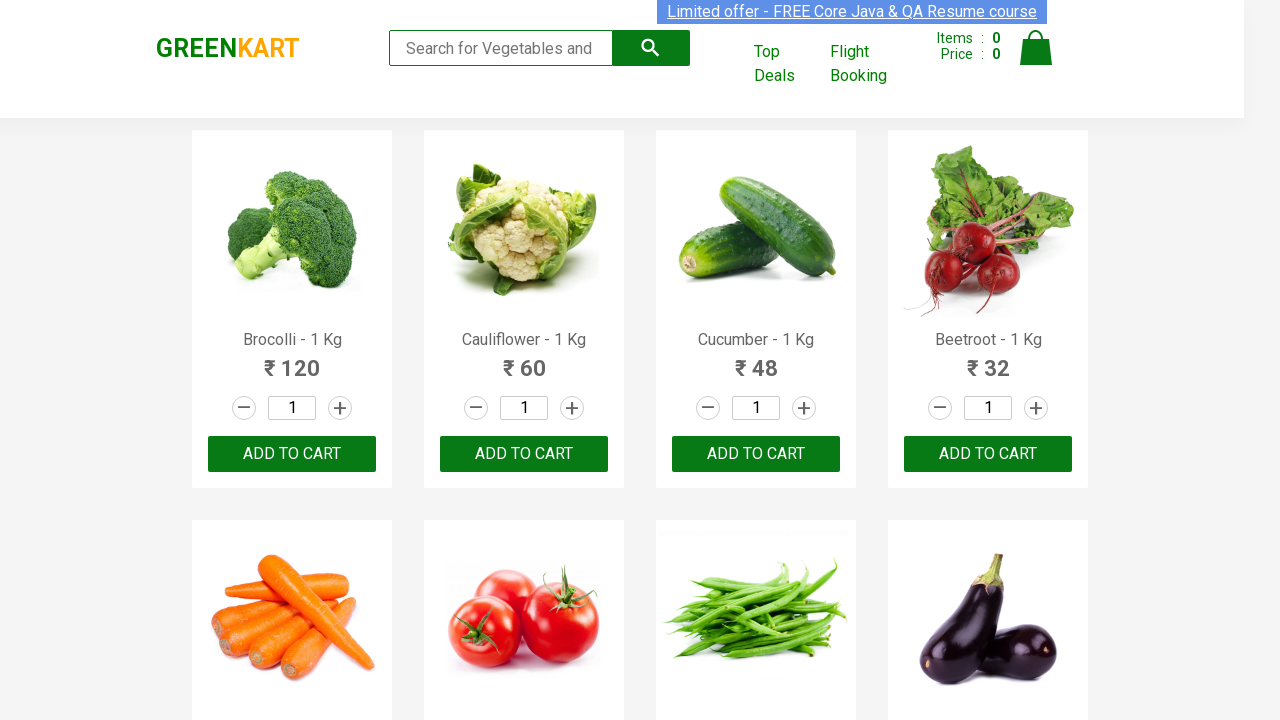

Retrieved all product elements from the page
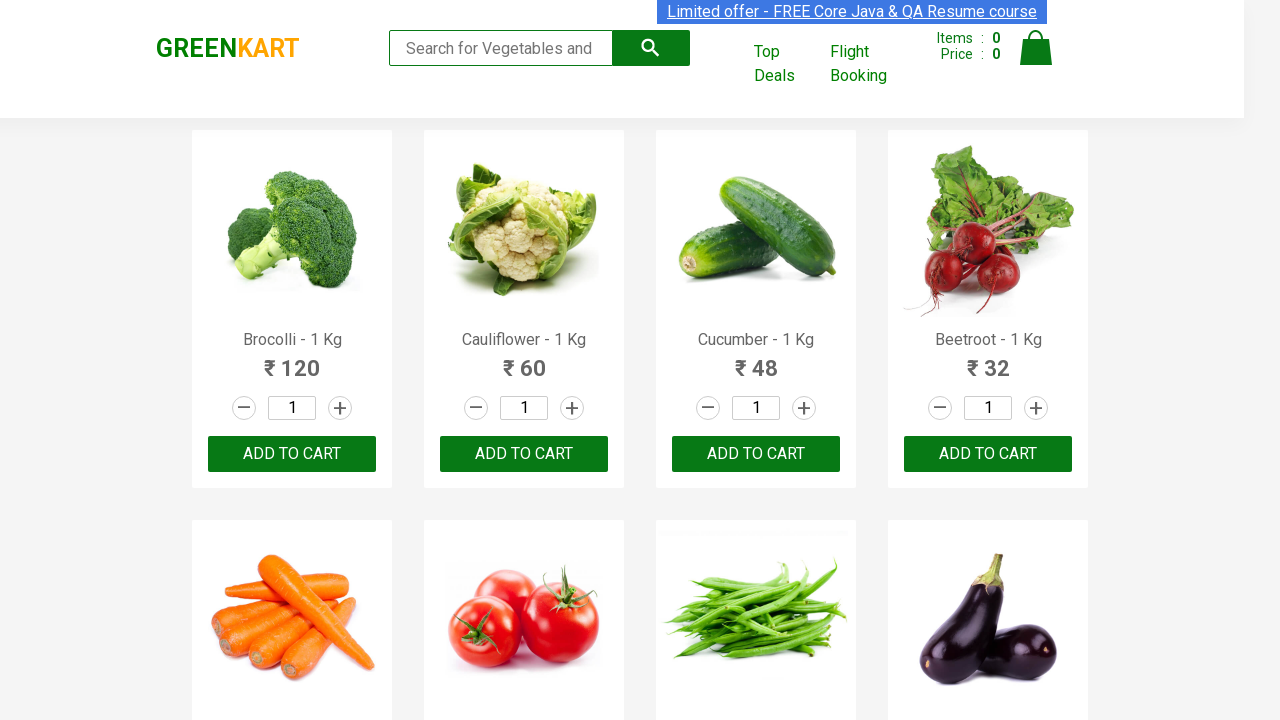

Added Brocolli to cart at (292, 454) on xpath=//div[@class='product-action']/button >> nth=0
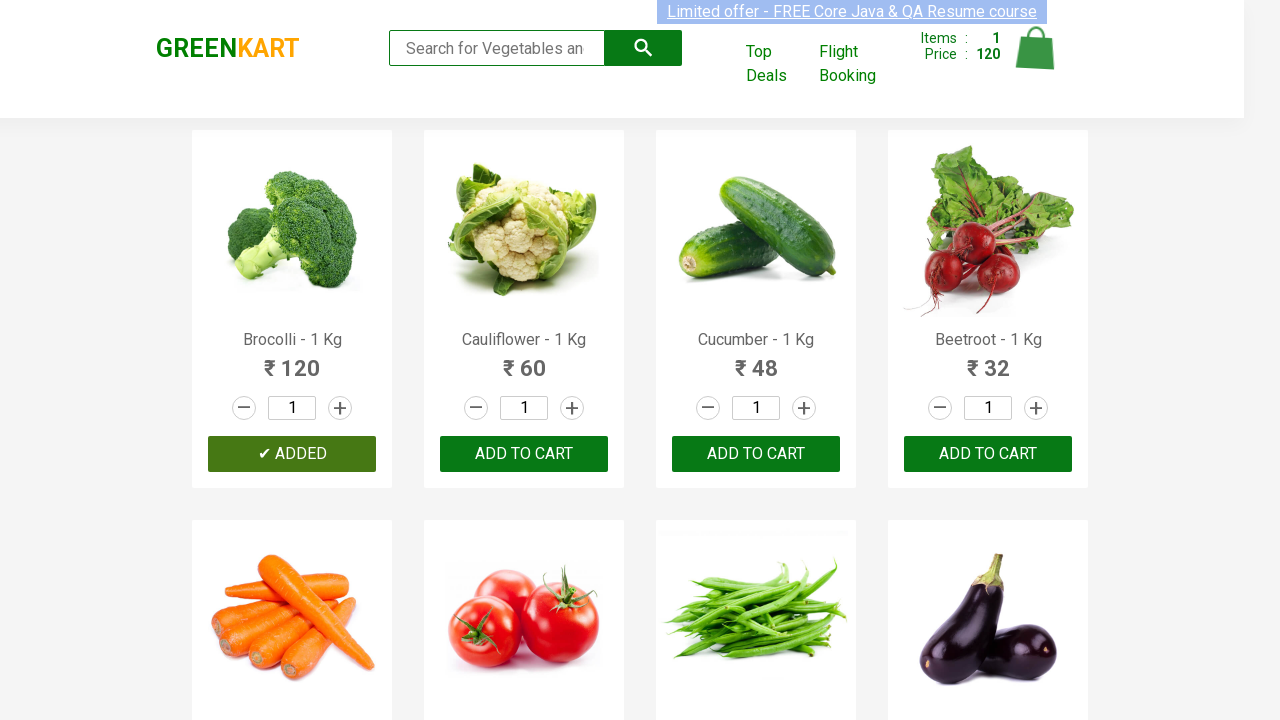

Added Cucumber to cart at (756, 454) on xpath=//div[@class='product-action']/button >> nth=2
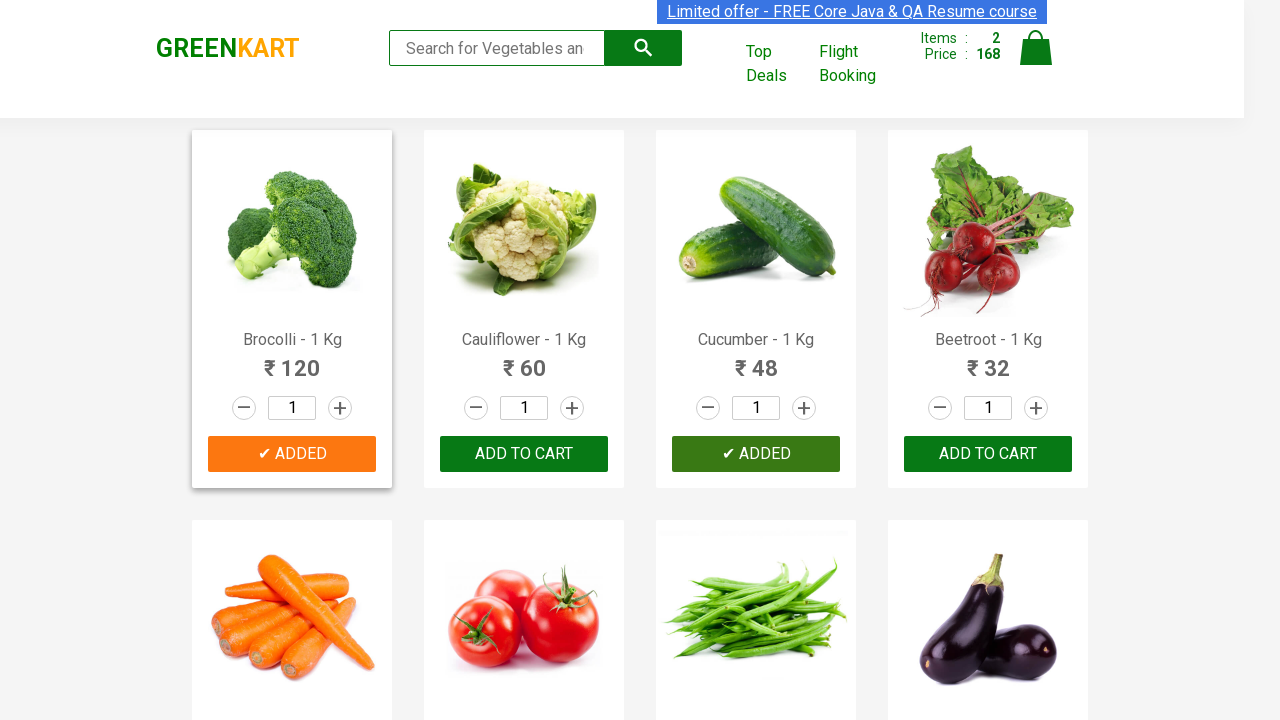

Added Beetroot to cart at (988, 454) on xpath=//div[@class='product-action']/button >> nth=3
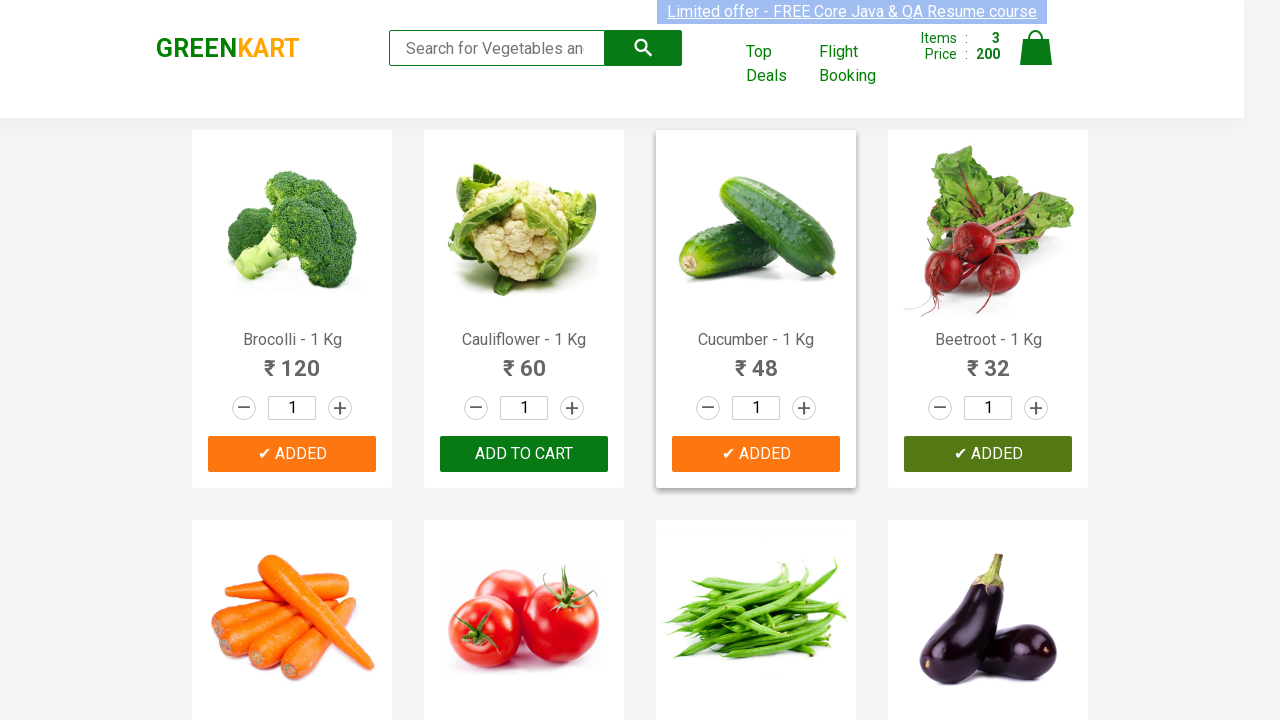

Clicked cart icon to view shopping cart at (1036, 48) on img[alt='Cart']
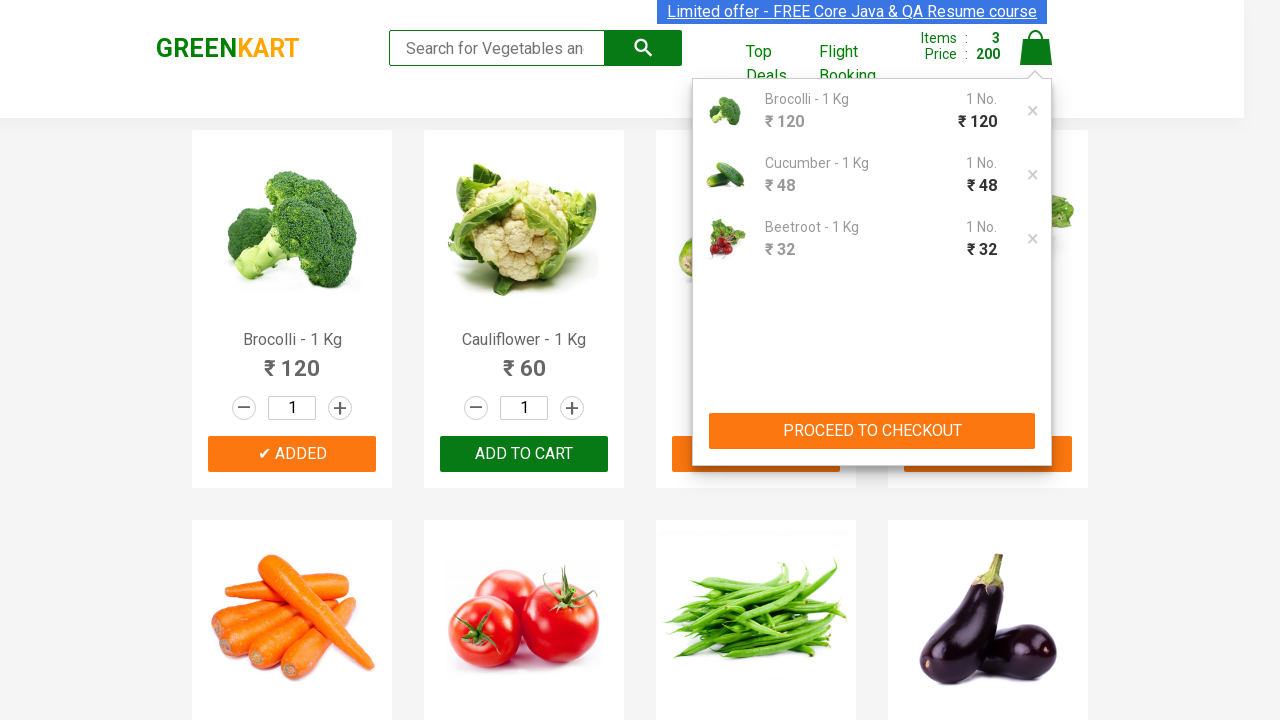

Clicked PROCEED TO CHECKOUT button at (872, 431) on xpath=//button[contains(text(),'PROCEED TO CHECKOUT')]
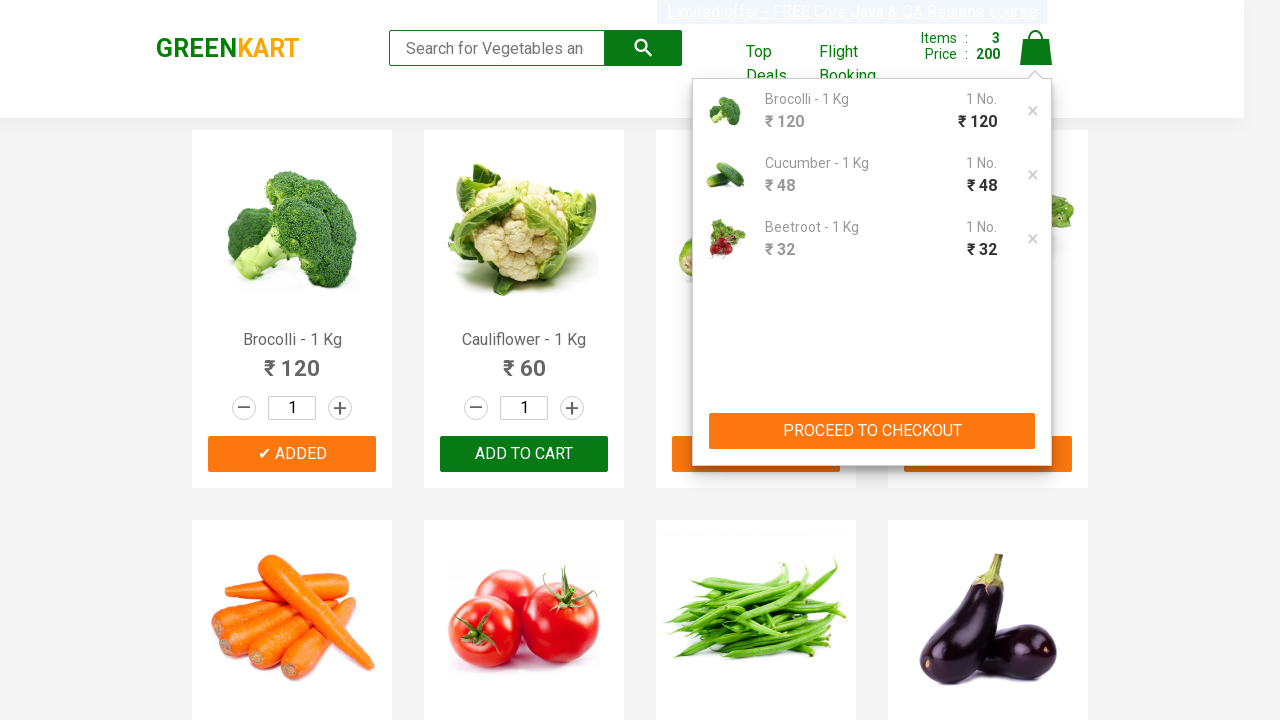

Promo code input field became visible
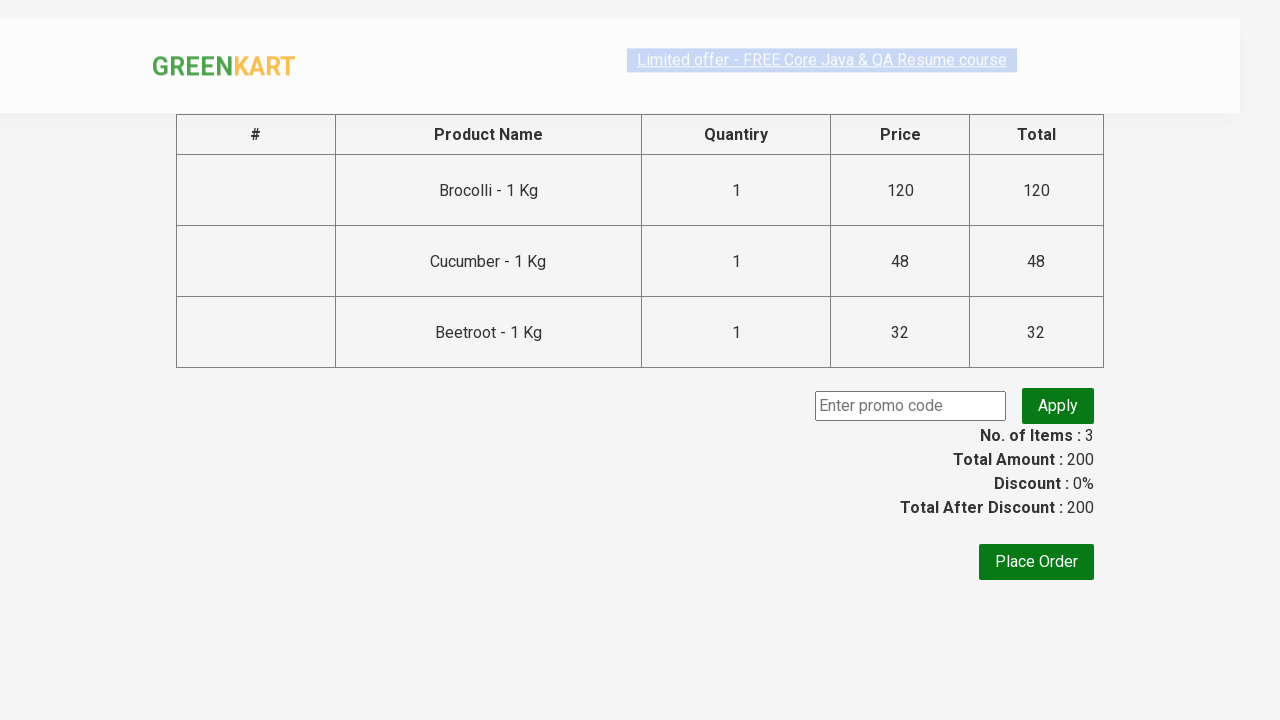

Entered promo code 'rahulshettyacademy' on input.promoCode
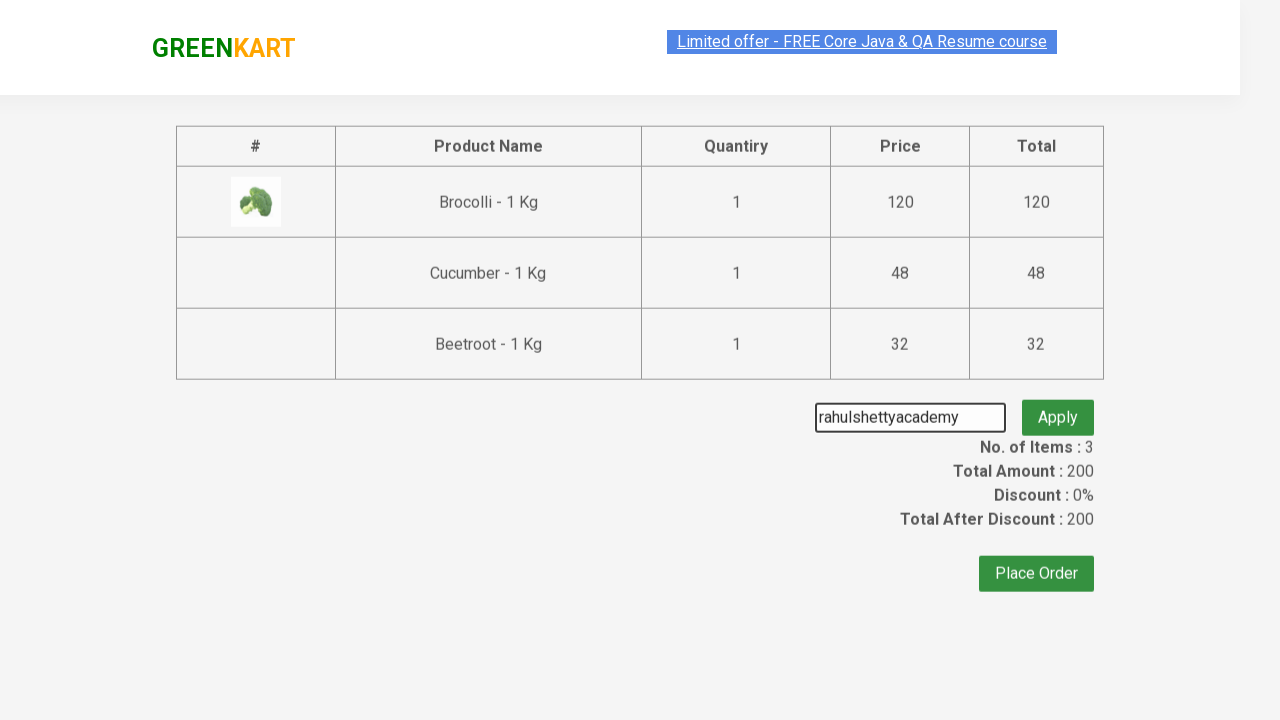

Clicked button to apply promo code at (1058, 406) on button.promoBtn
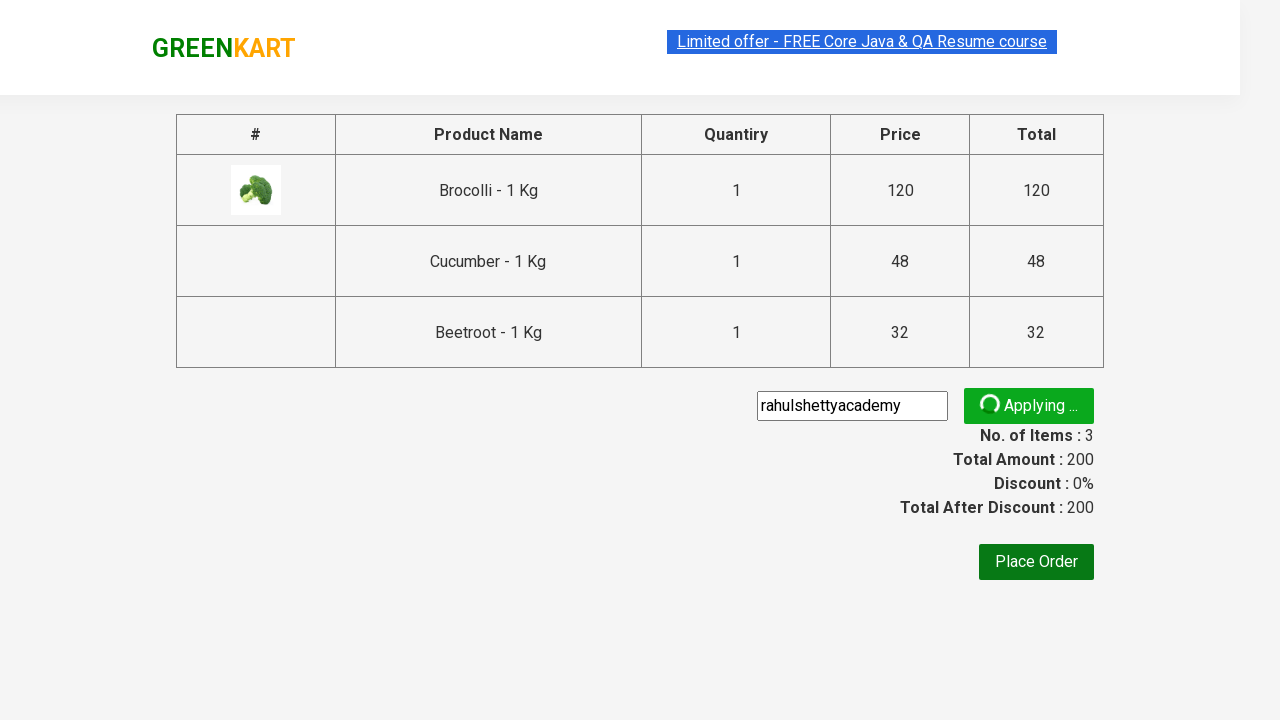

Waited 2 seconds for promo code to be processed
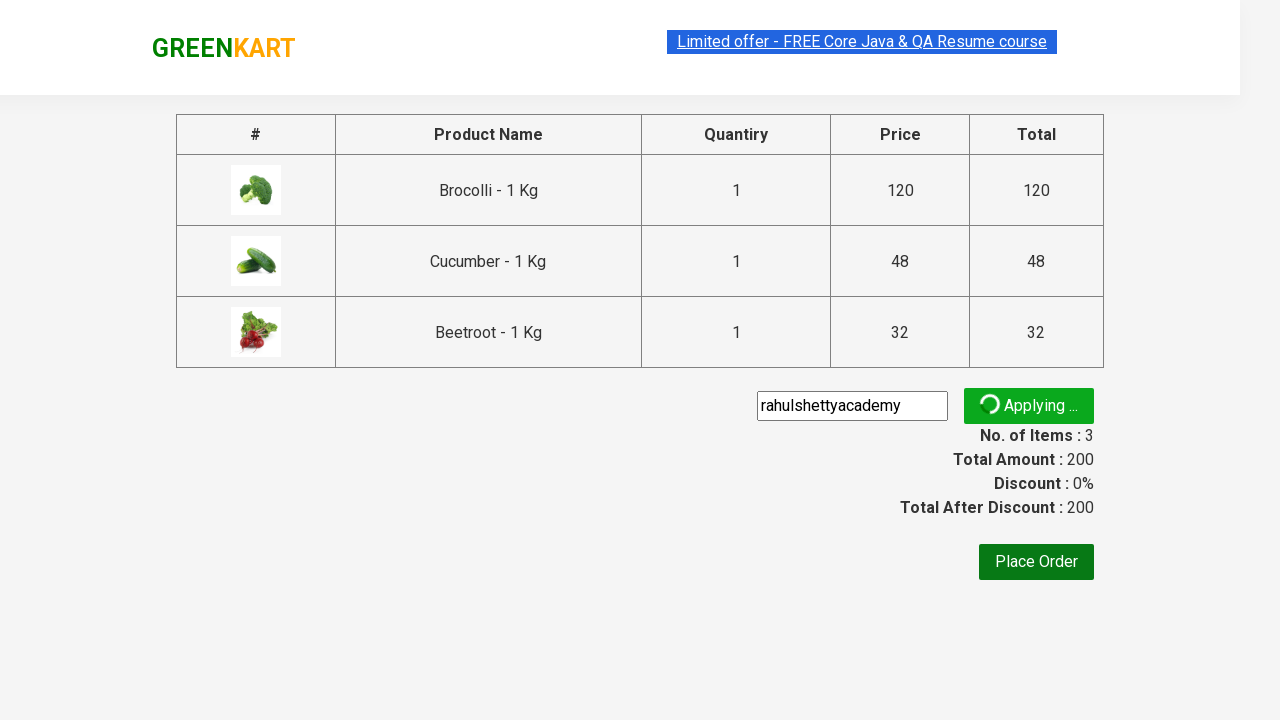

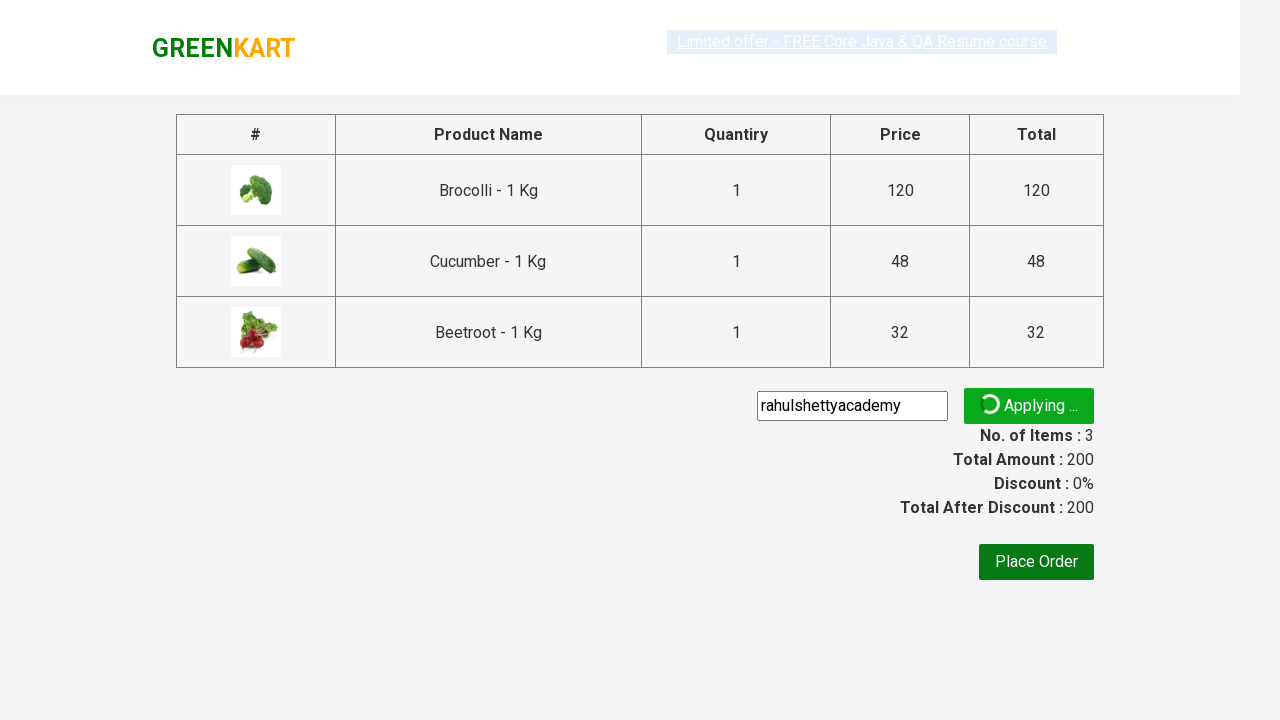